Tests right-click context menu functionality by performing a right-click action on a designated button element

Starting URL: https://swisnl.github.io/jQuery-contextMenu/demo.html

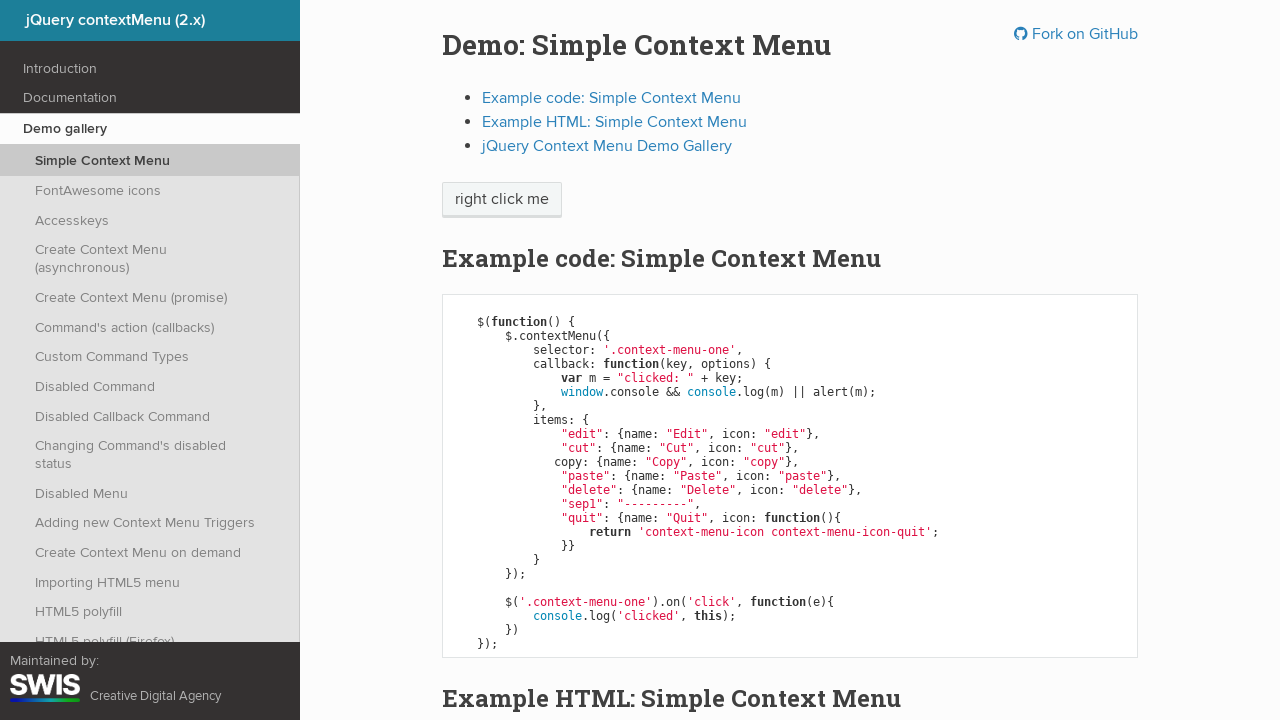

Located the right-click target button with text 'right click me'
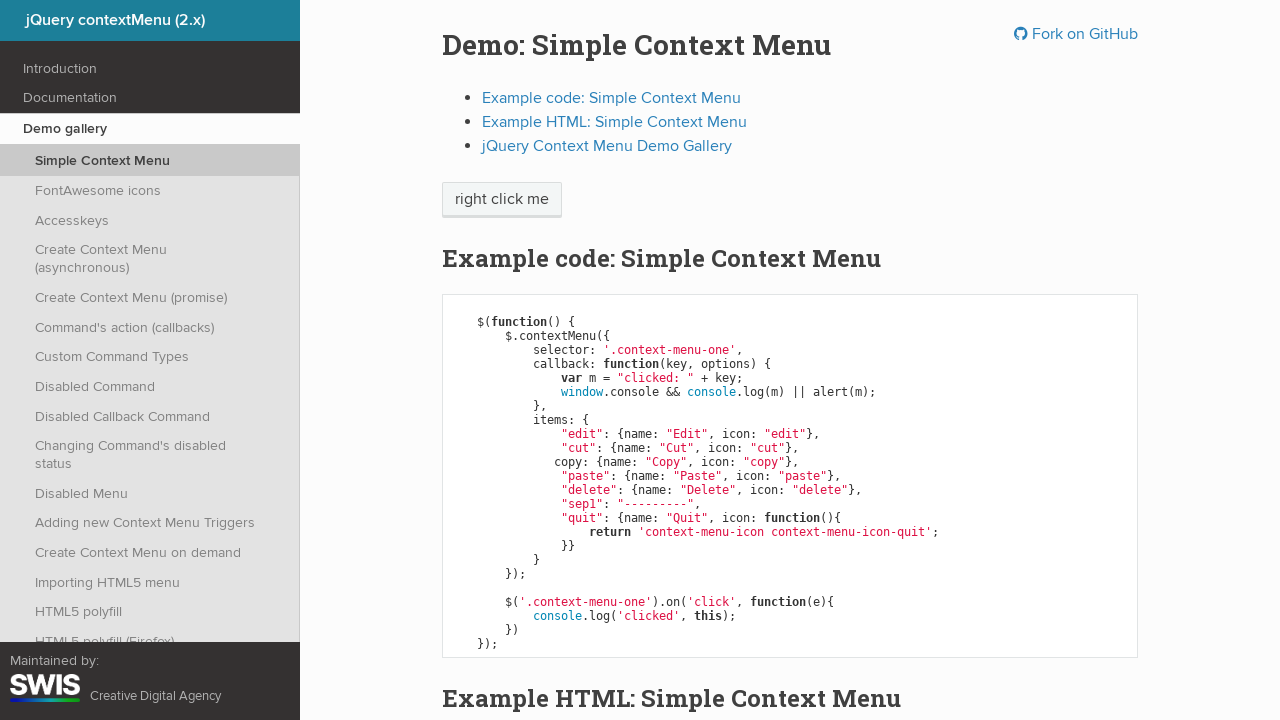

Performed right-click action on the target button at (502, 200) on xpath=//span[text()='right click me']
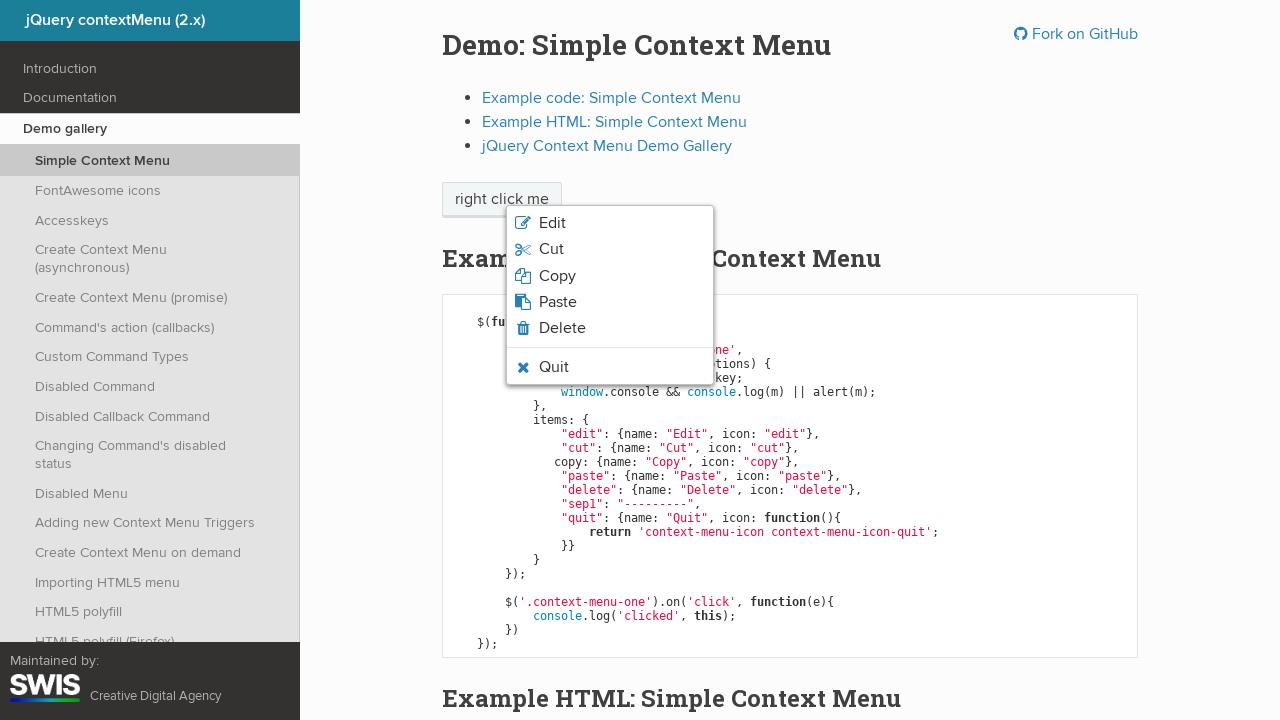

Context menu appeared after right-click
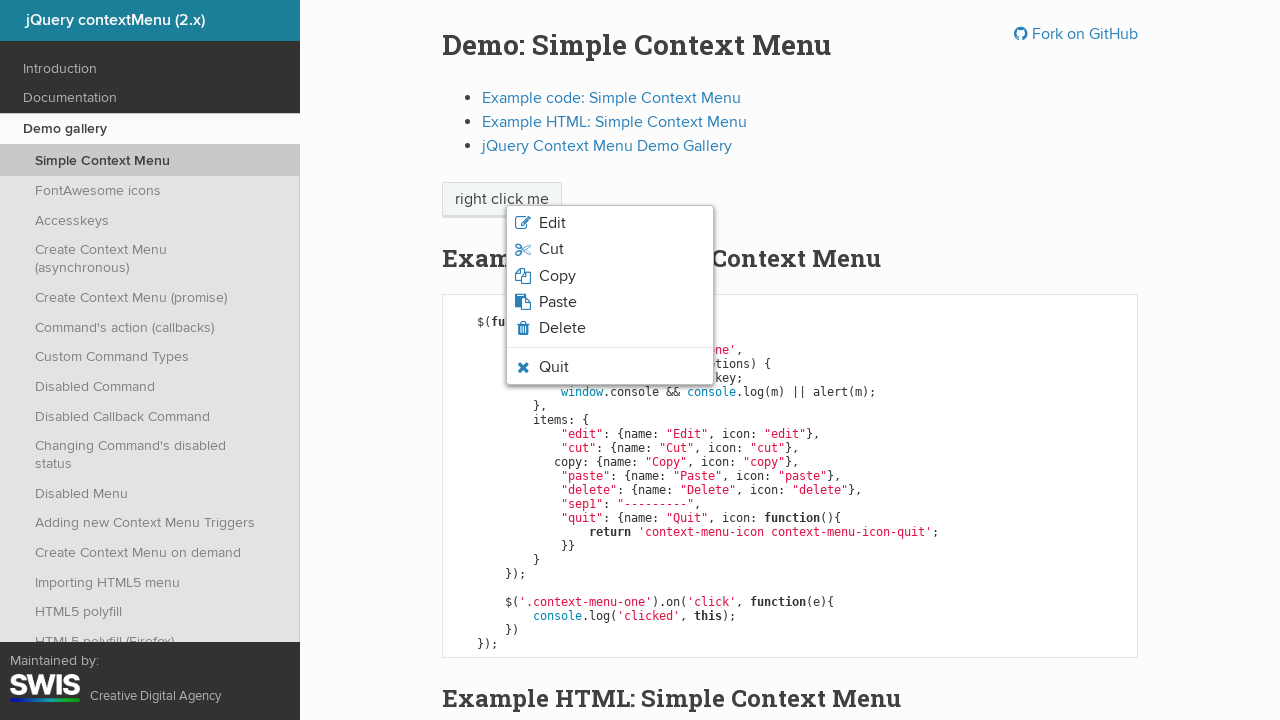

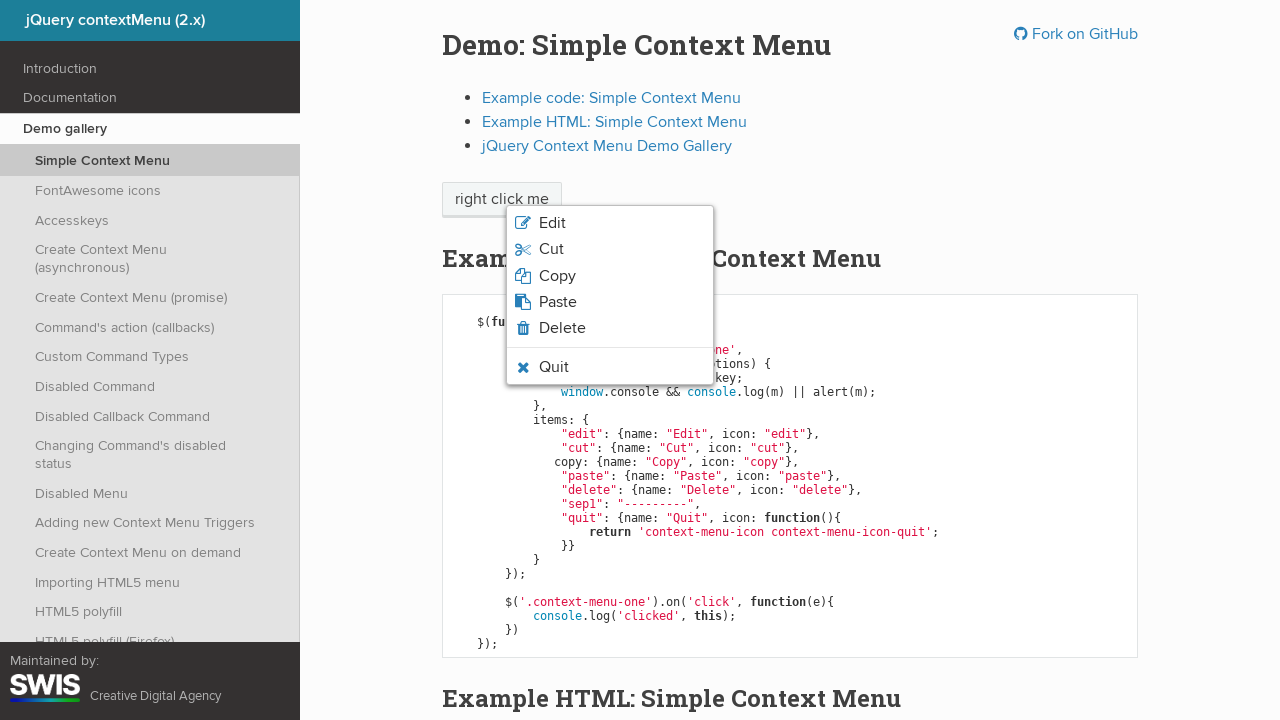